Tests waiting for a button's color to change dynamically, then clicking it

Starting URL: https://demoqa.com/dynamic-properties

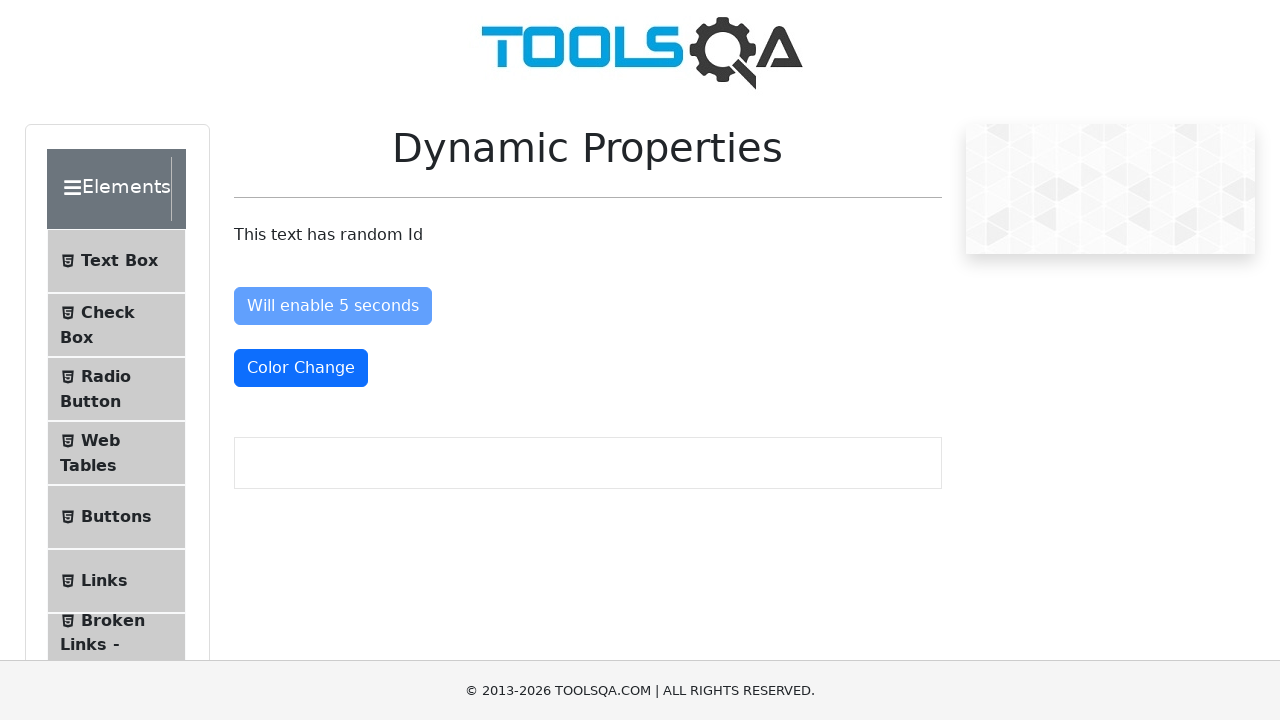

Navigated to https://demoqa.com/dynamic-properties
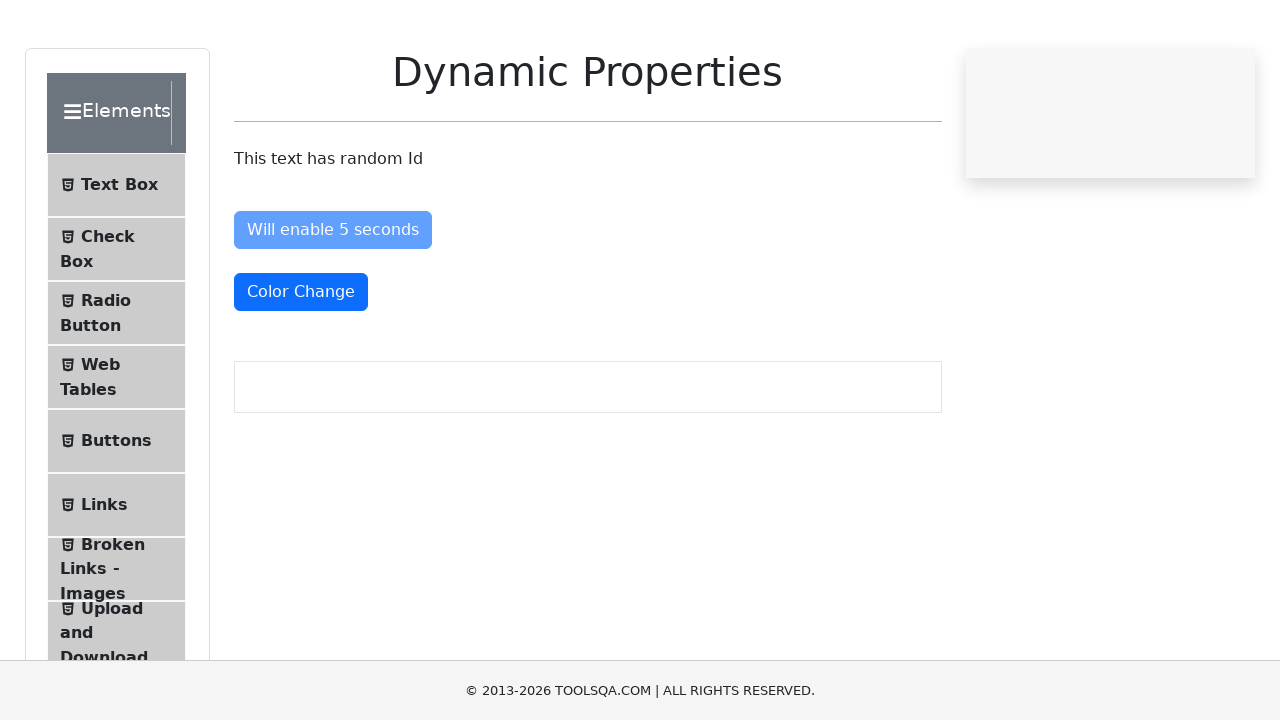

Color change button element appeared on page
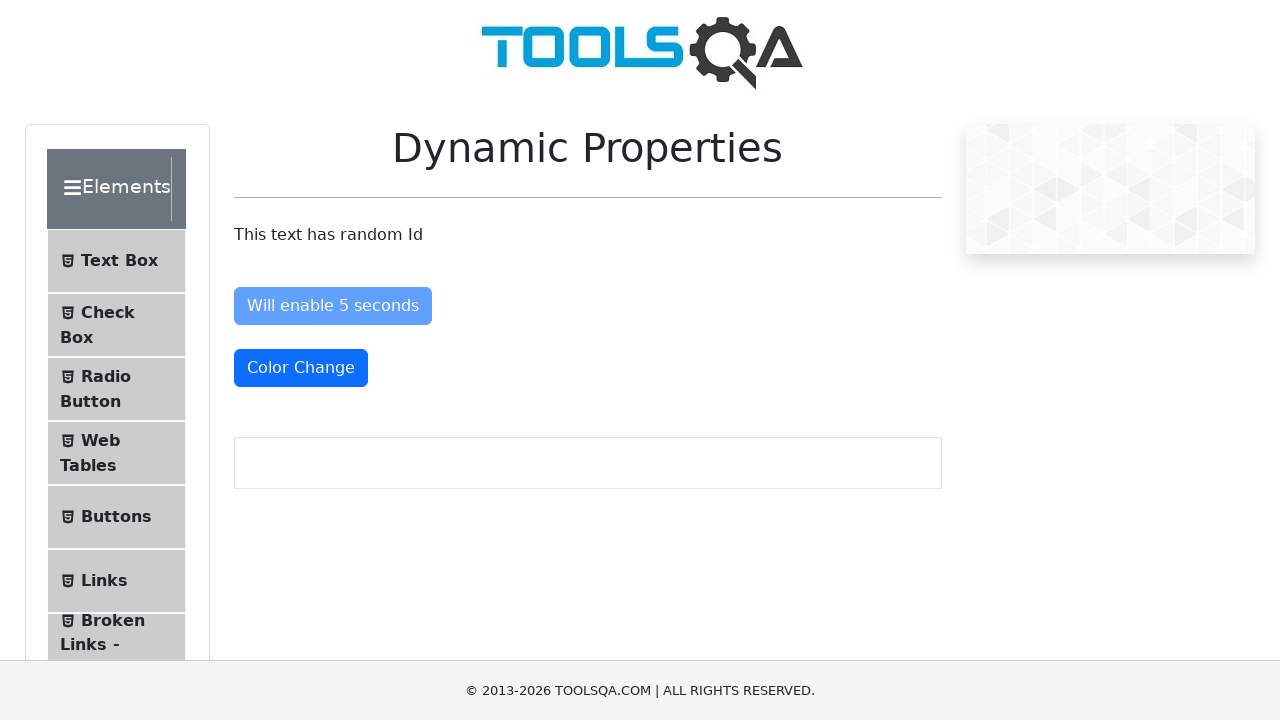

Waited 5 seconds for button color to transition
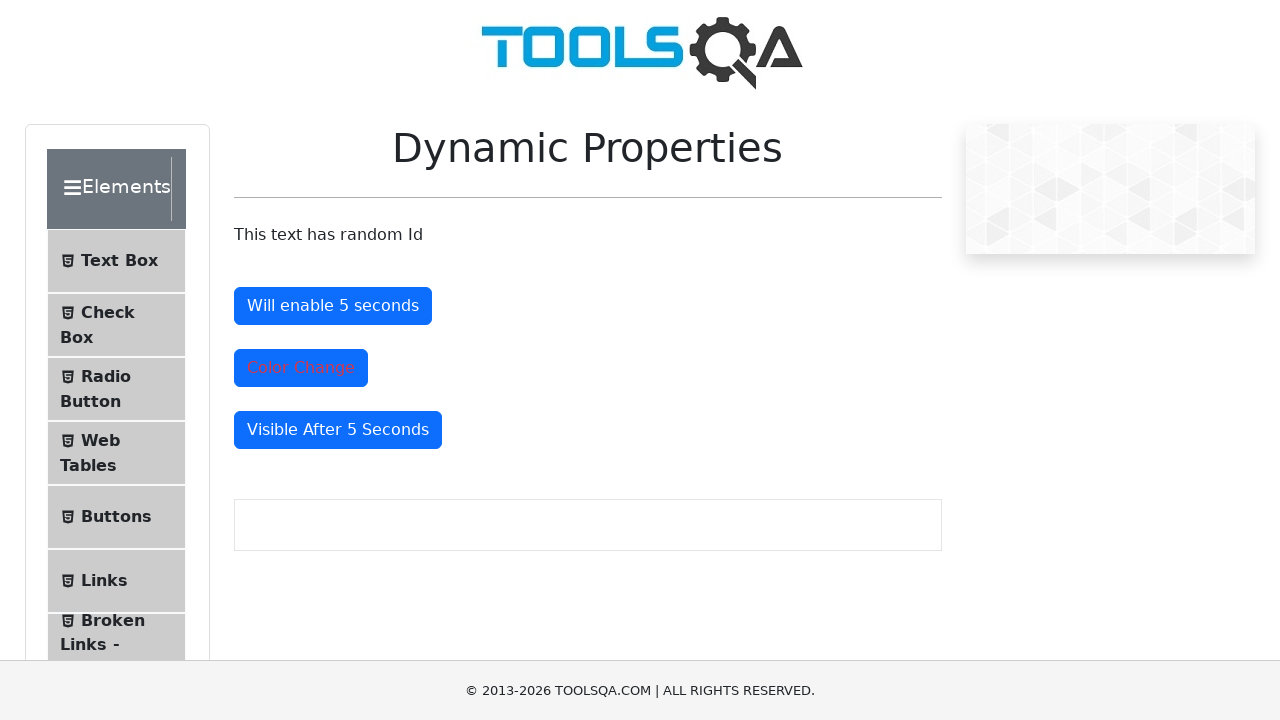

Clicked the color change button after color transition completed at (301, 368) on #colorChange
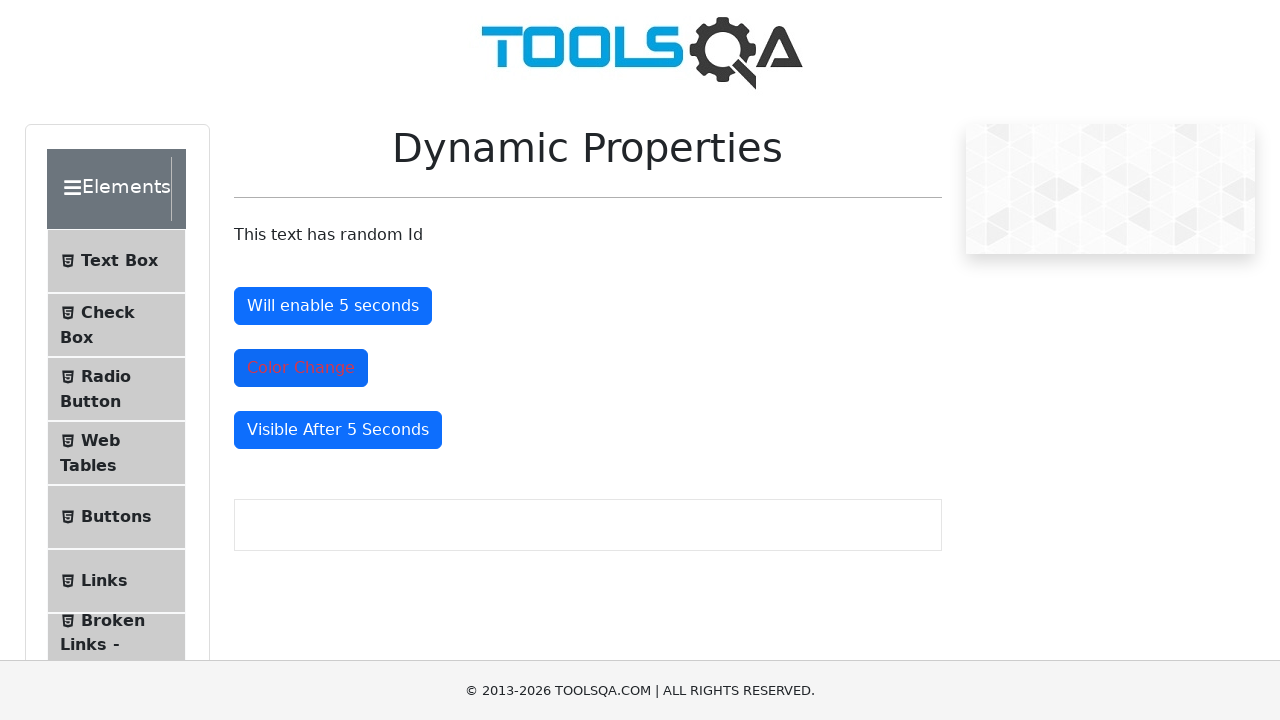

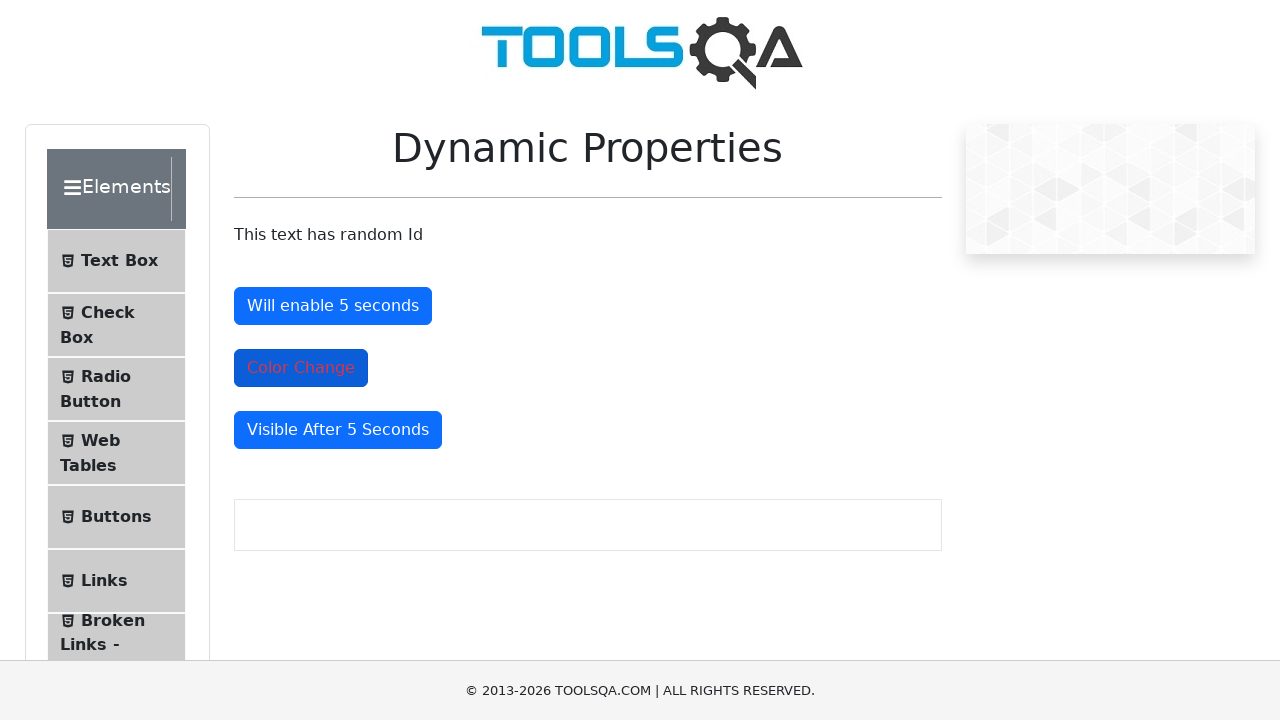